Navigates to the Team page and verifies the three team member names are displayed

Starting URL: http://www.99-bottles-of-beer.net/

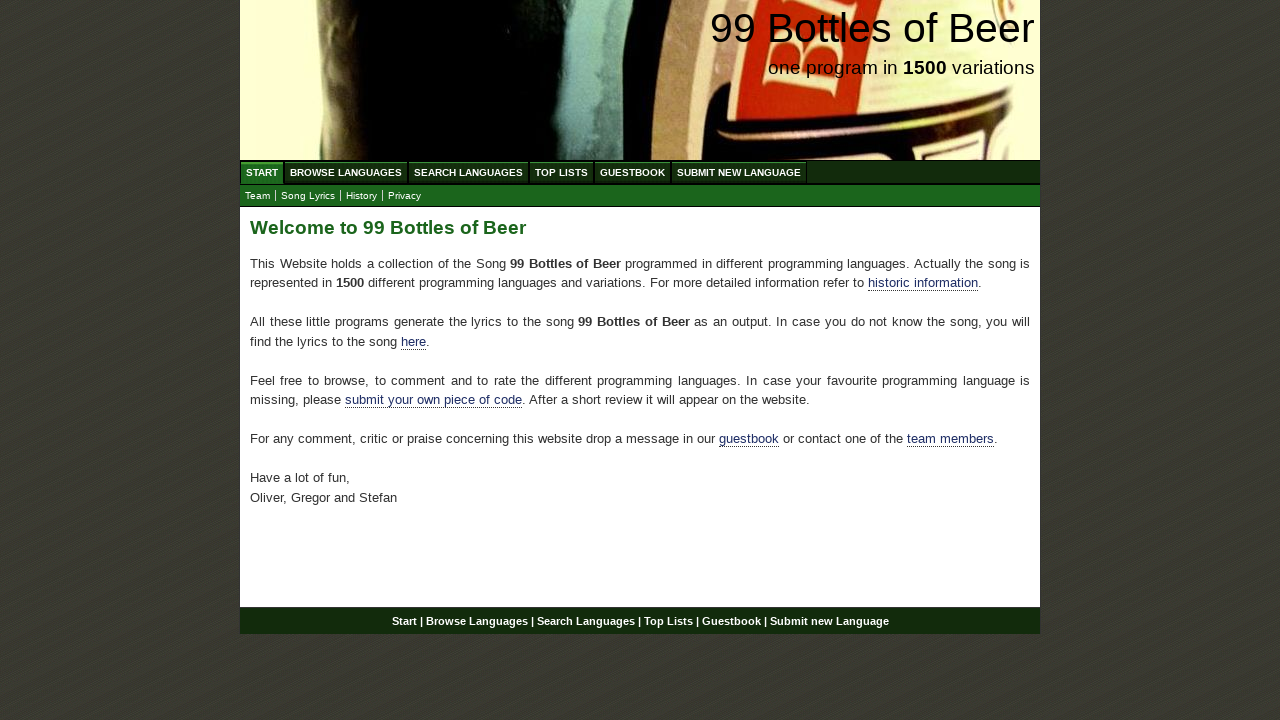

Clicked on Team submenu item at (258, 196) on xpath=//body/div[@id = 'wrap']/div[@id = 'navigation']/ul[@id = 'submenu']/li/a[
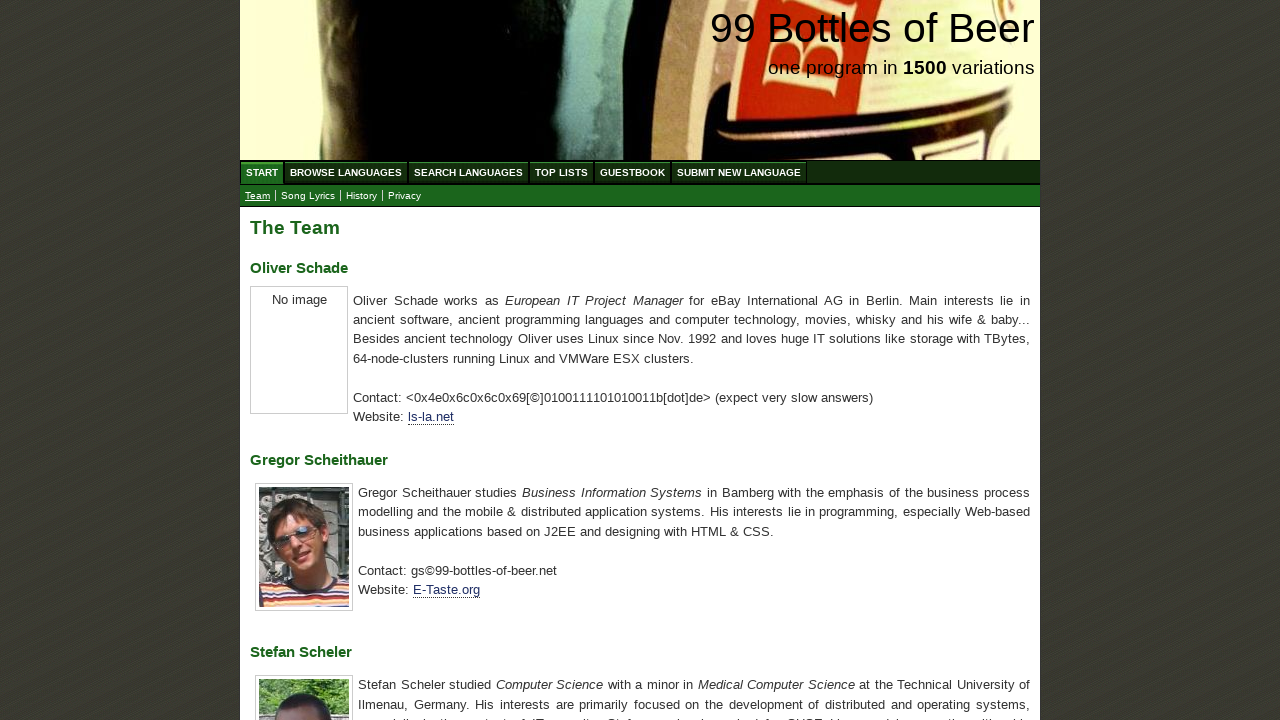

First team member name loaded
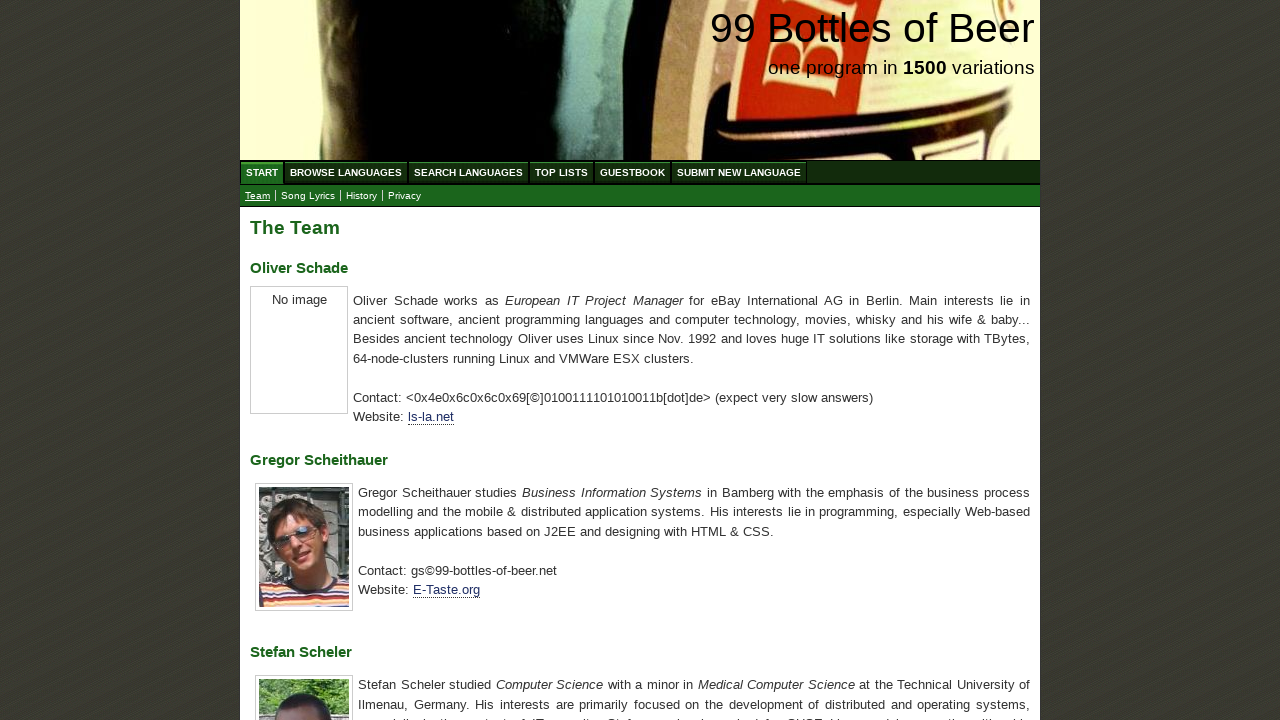

Second team member name loaded
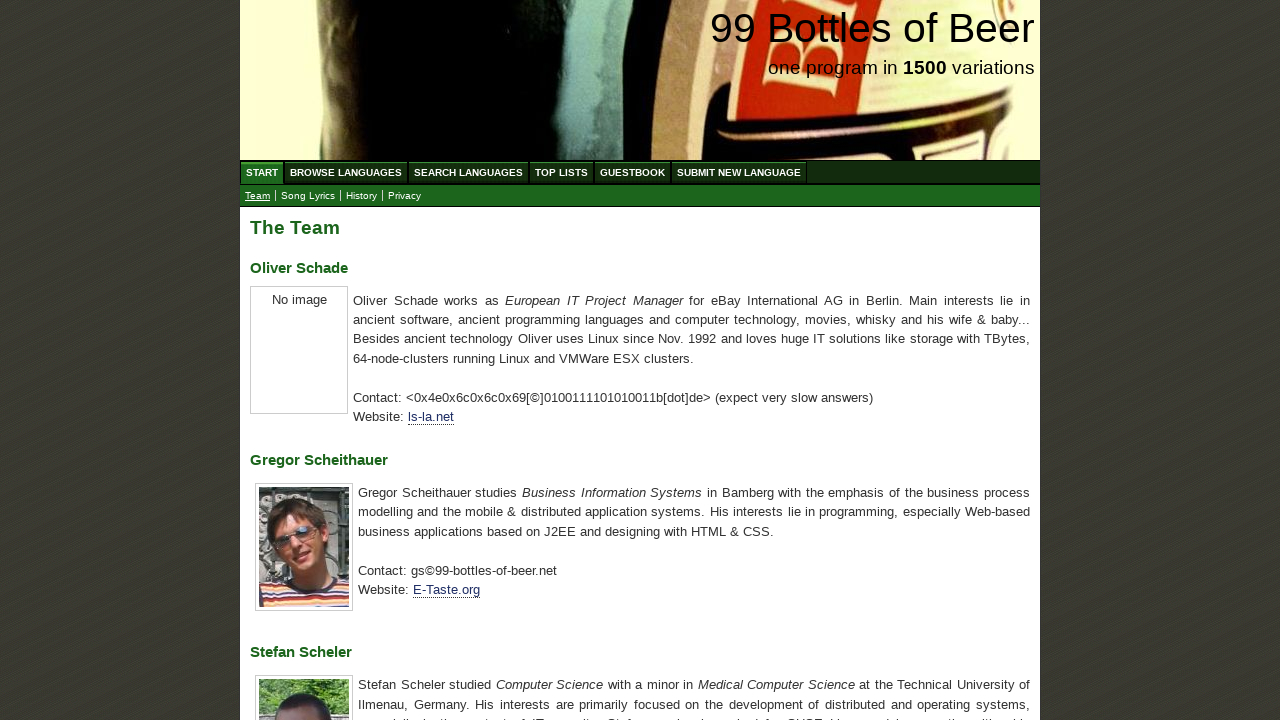

Third team member name loaded
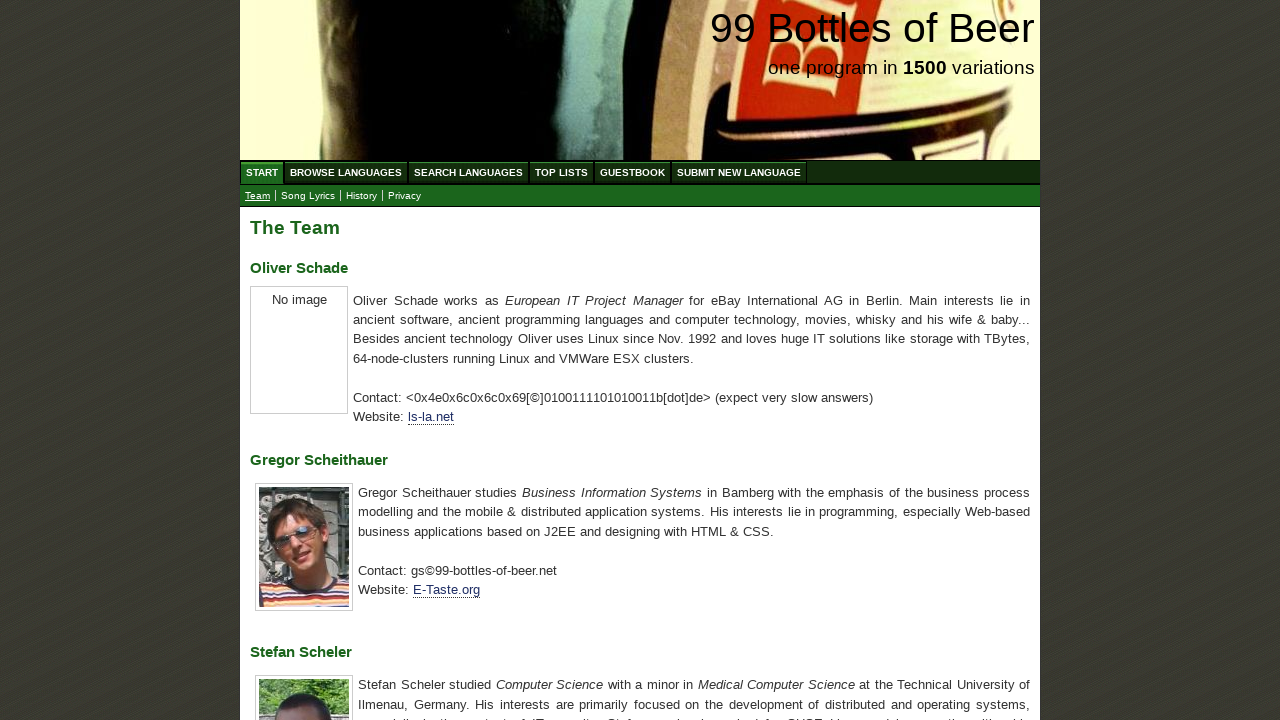

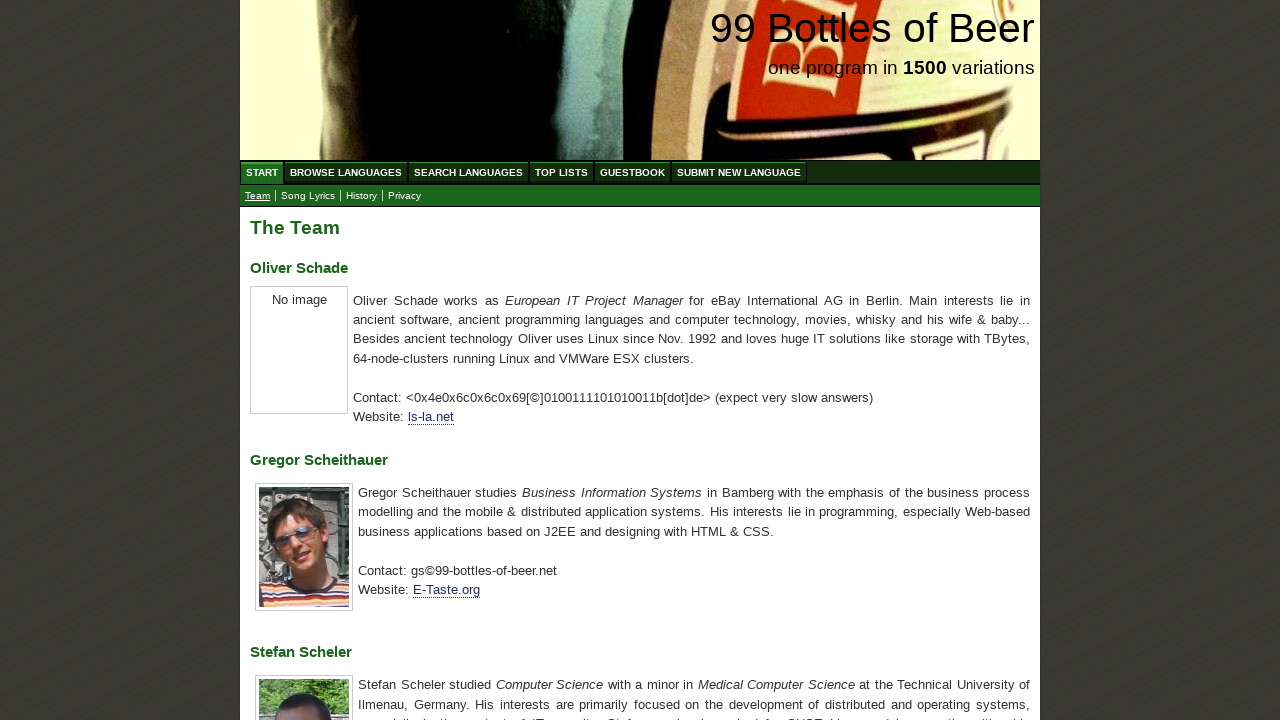